Tests that the browser back button works correctly when navigating between filter views.

Starting URL: https://demo.playwright.dev/todomvc

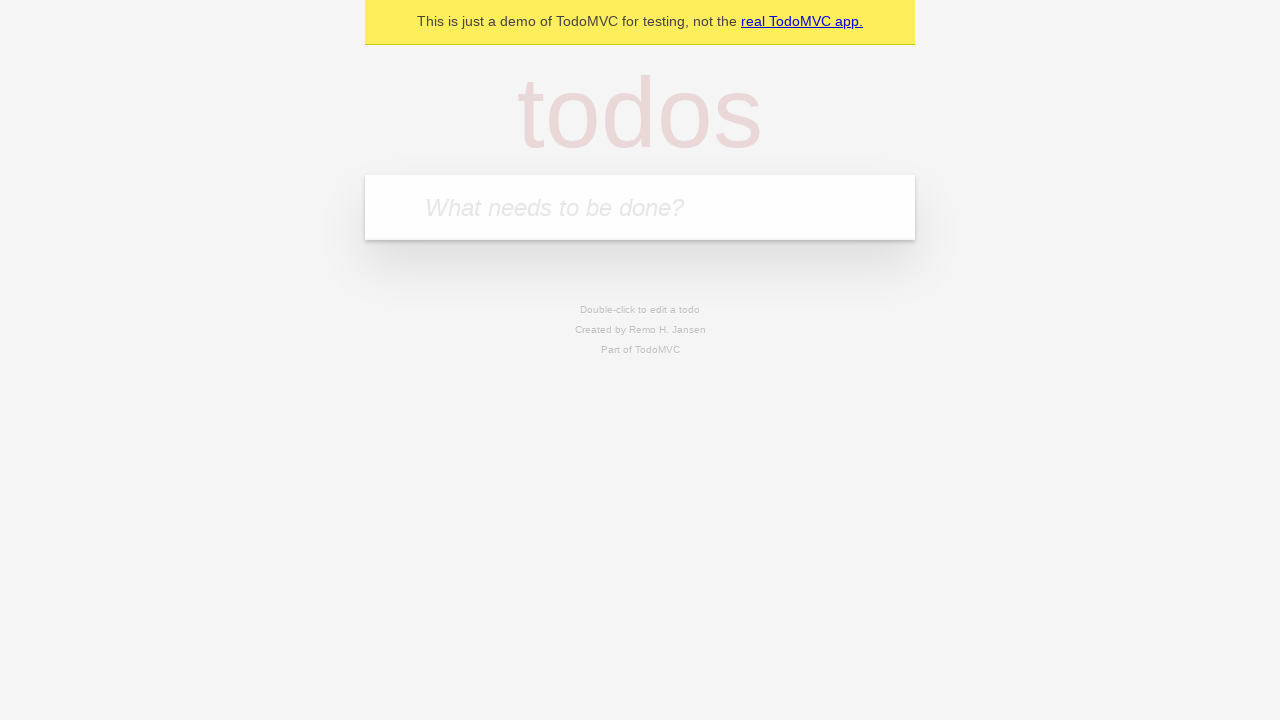

Filled todo input with 'buy some cheese' on internal:attr=[placeholder="What needs to be done?"i]
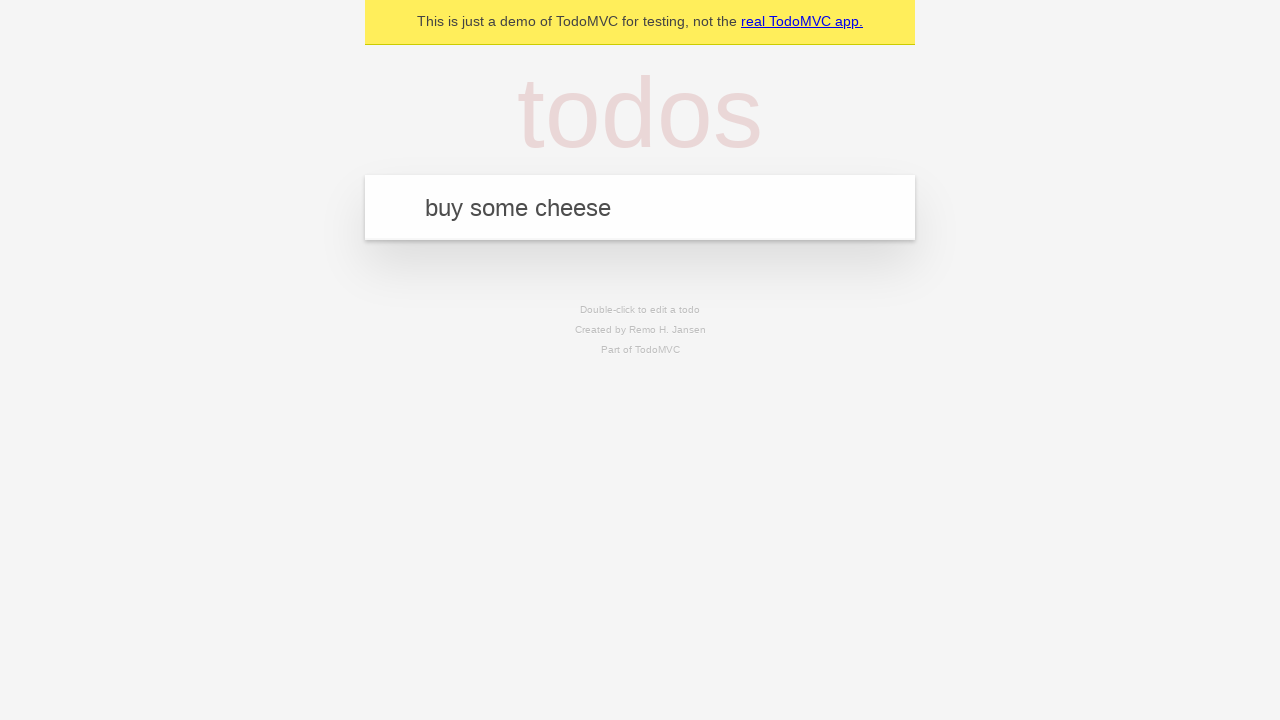

Pressed Enter to add first todo on internal:attr=[placeholder="What needs to be done?"i]
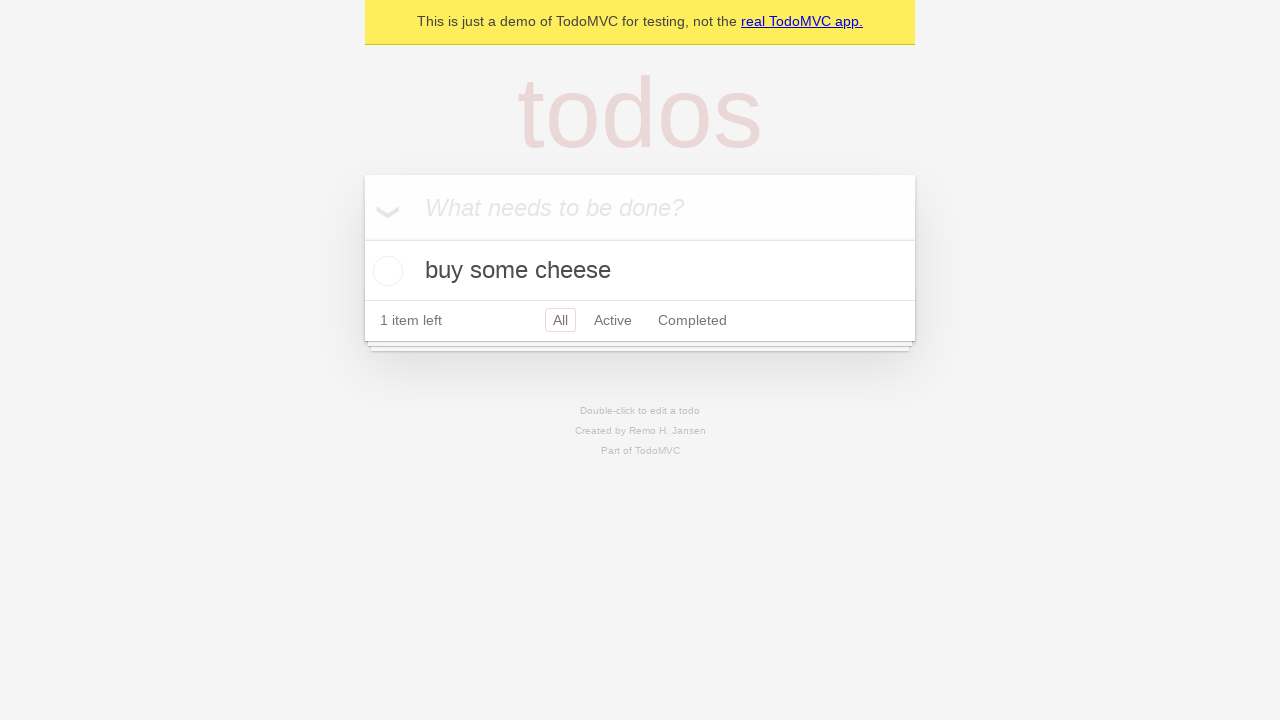

Filled todo input with 'feed the cat' on internal:attr=[placeholder="What needs to be done?"i]
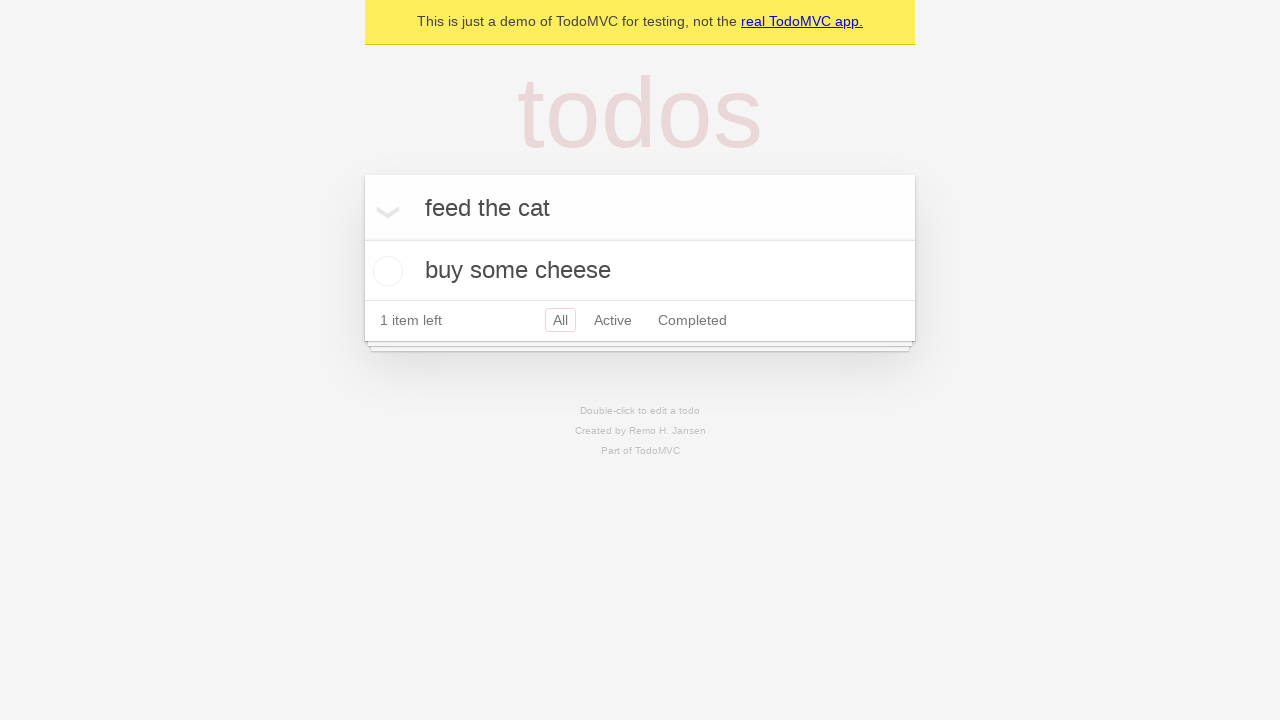

Pressed Enter to add second todo on internal:attr=[placeholder="What needs to be done?"i]
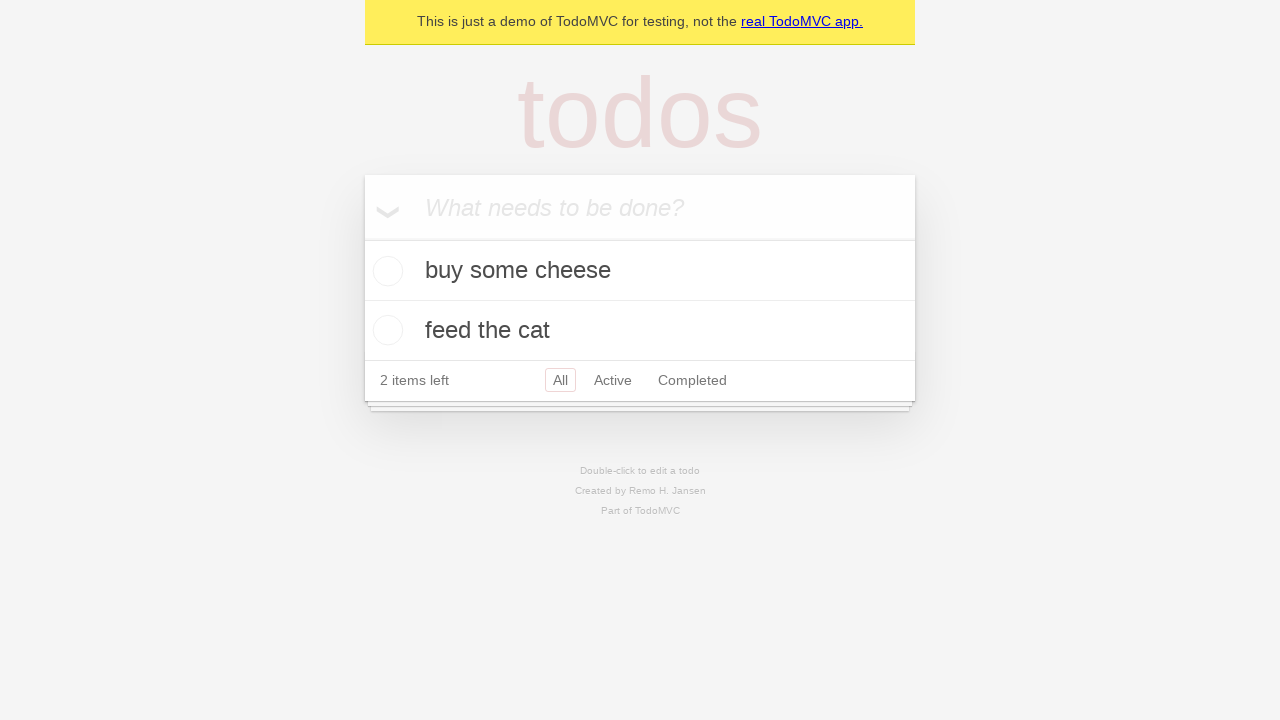

Filled todo input with 'book a doctors appointment' on internal:attr=[placeholder="What needs to be done?"i]
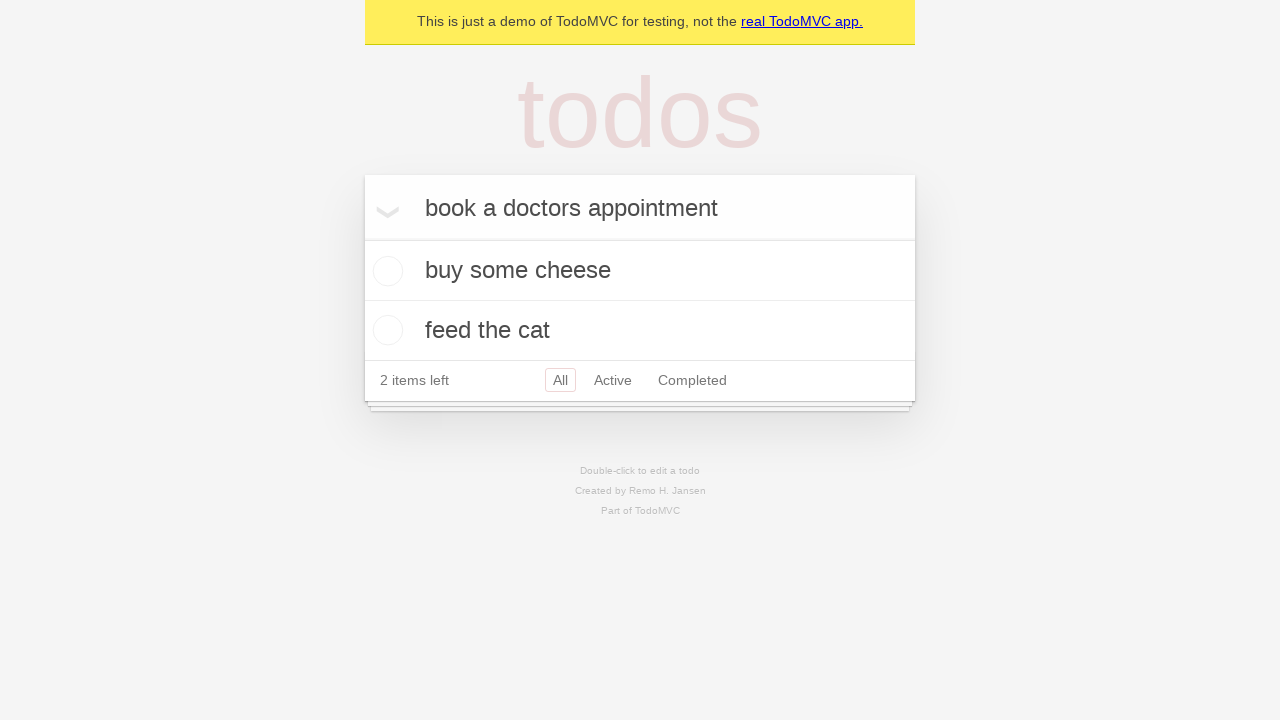

Pressed Enter to add third todo on internal:attr=[placeholder="What needs to be done?"i]
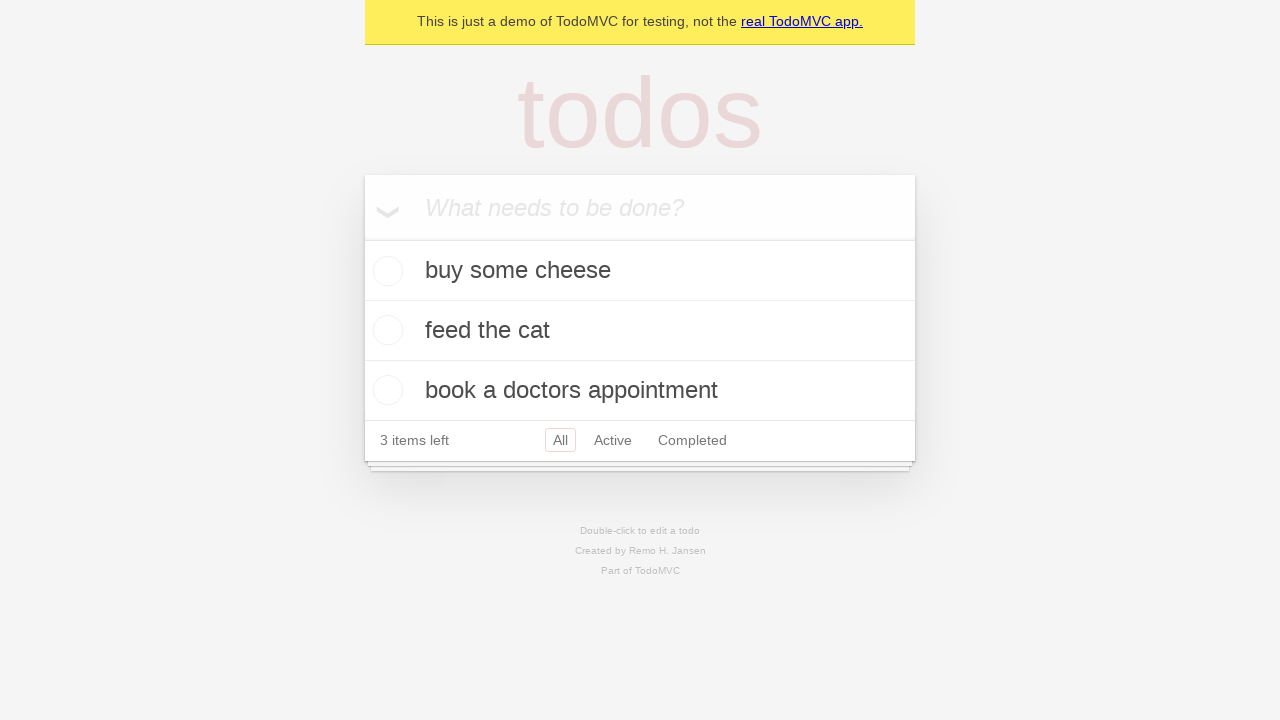

Checked the second todo item at (385, 330) on internal:testid=[data-testid="todo-item"s] >> nth=1 >> internal:role=checkbox
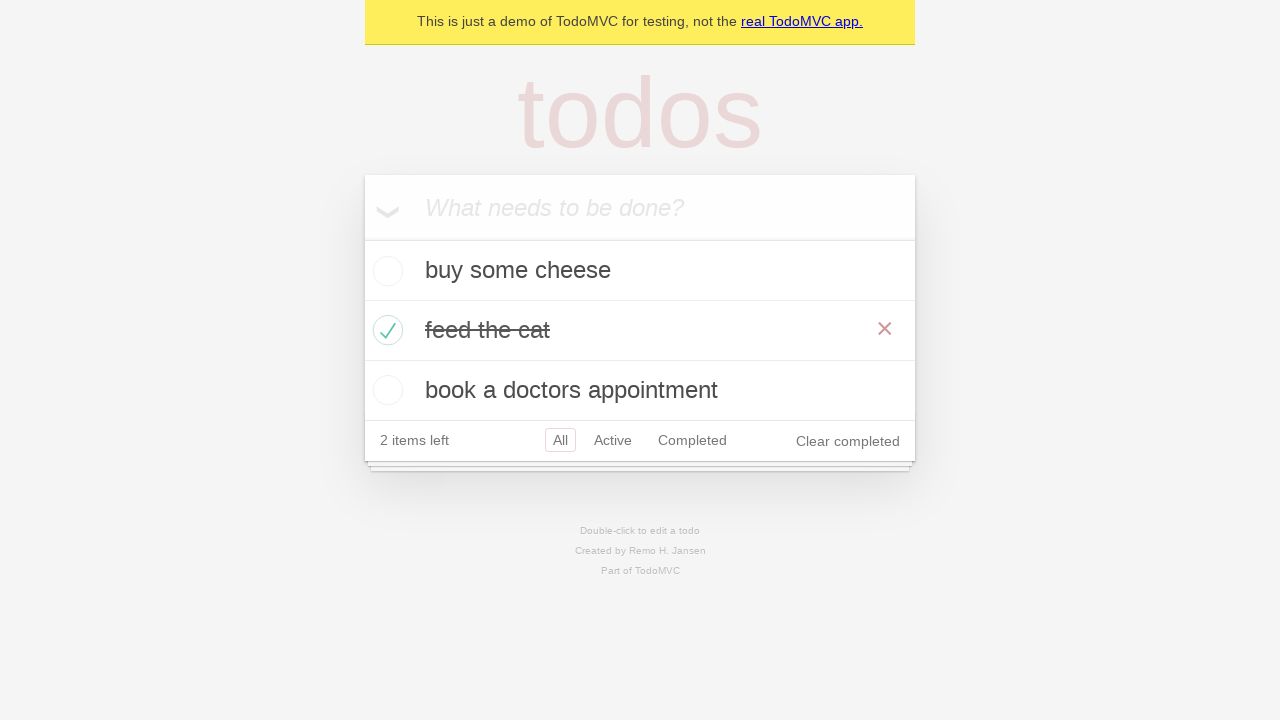

Clicked 'All' filter link at (560, 440) on internal:role=link[name="All"i]
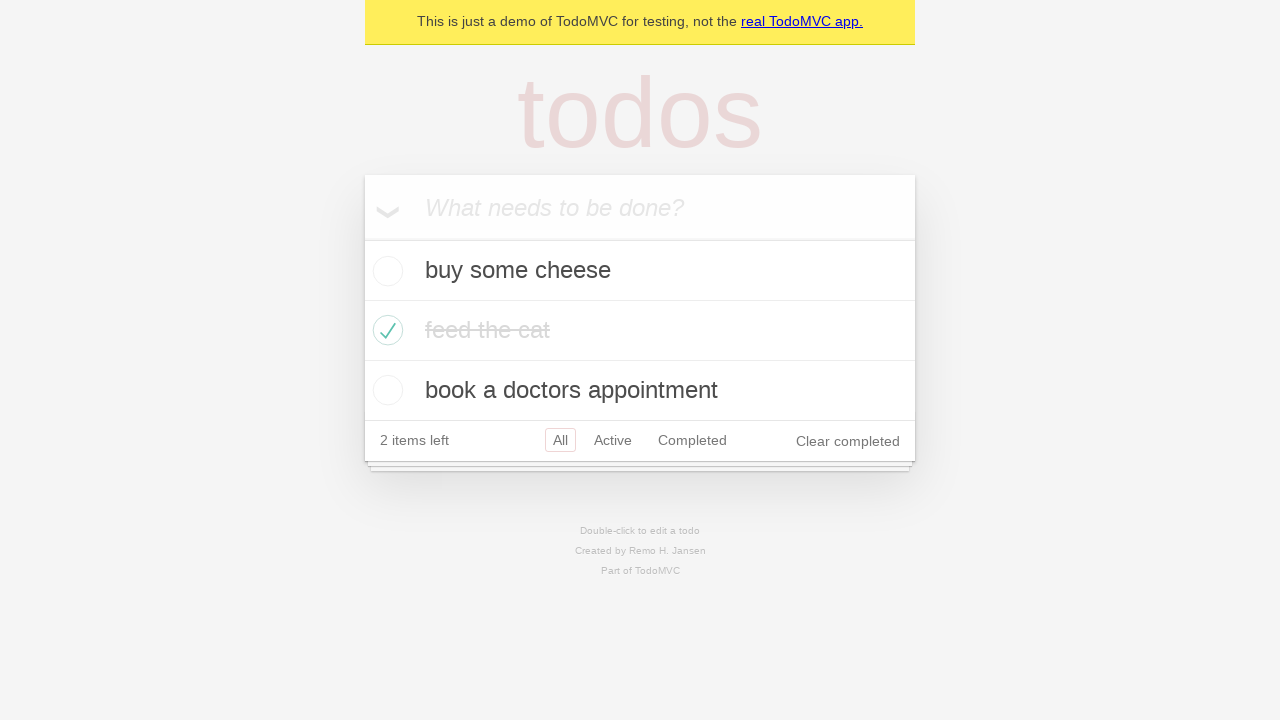

Clicked 'Active' filter link at (613, 440) on internal:role=link[name="Active"i]
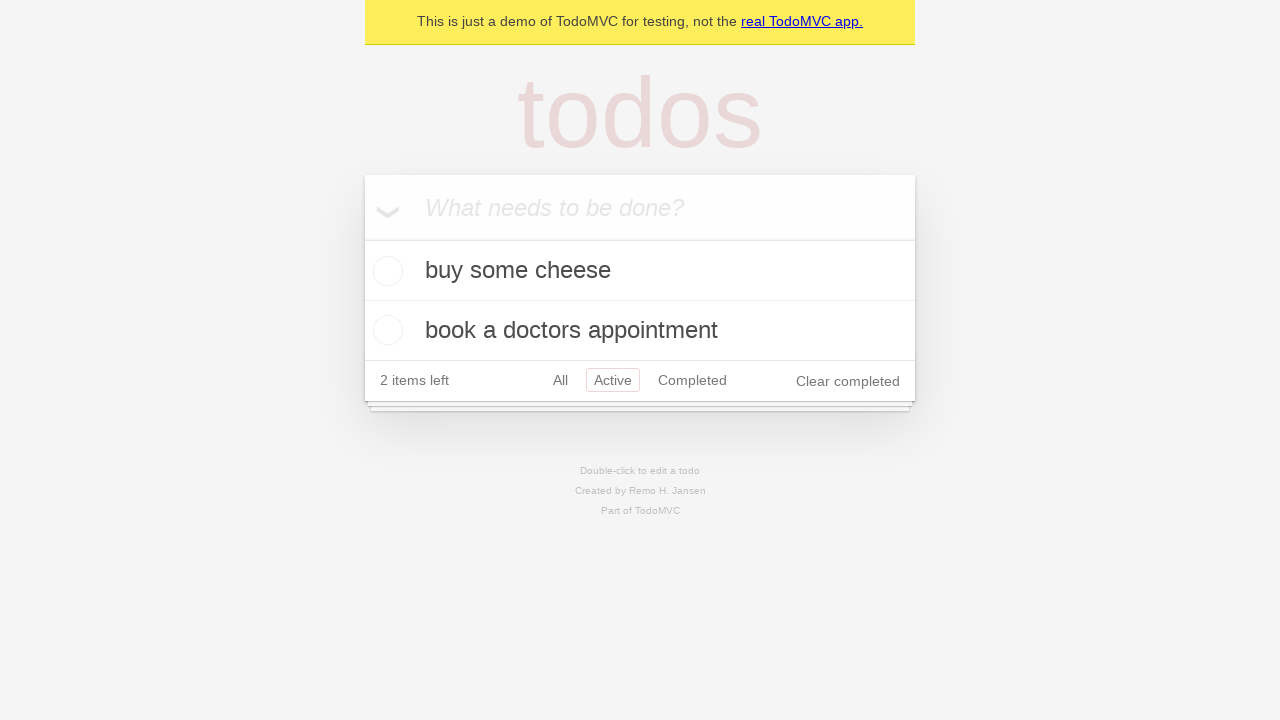

Clicked 'Completed' filter link at (692, 380) on internal:role=link[name="Completed"i]
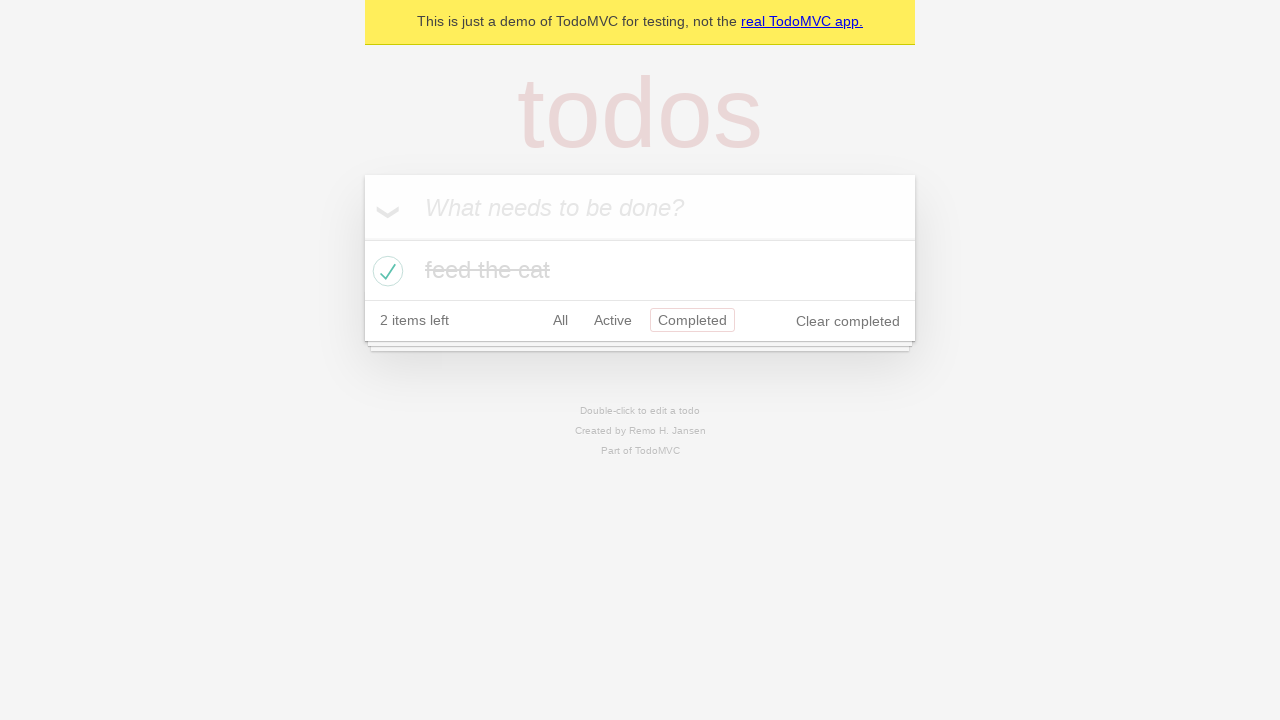

Navigated back to 'Active' filter view
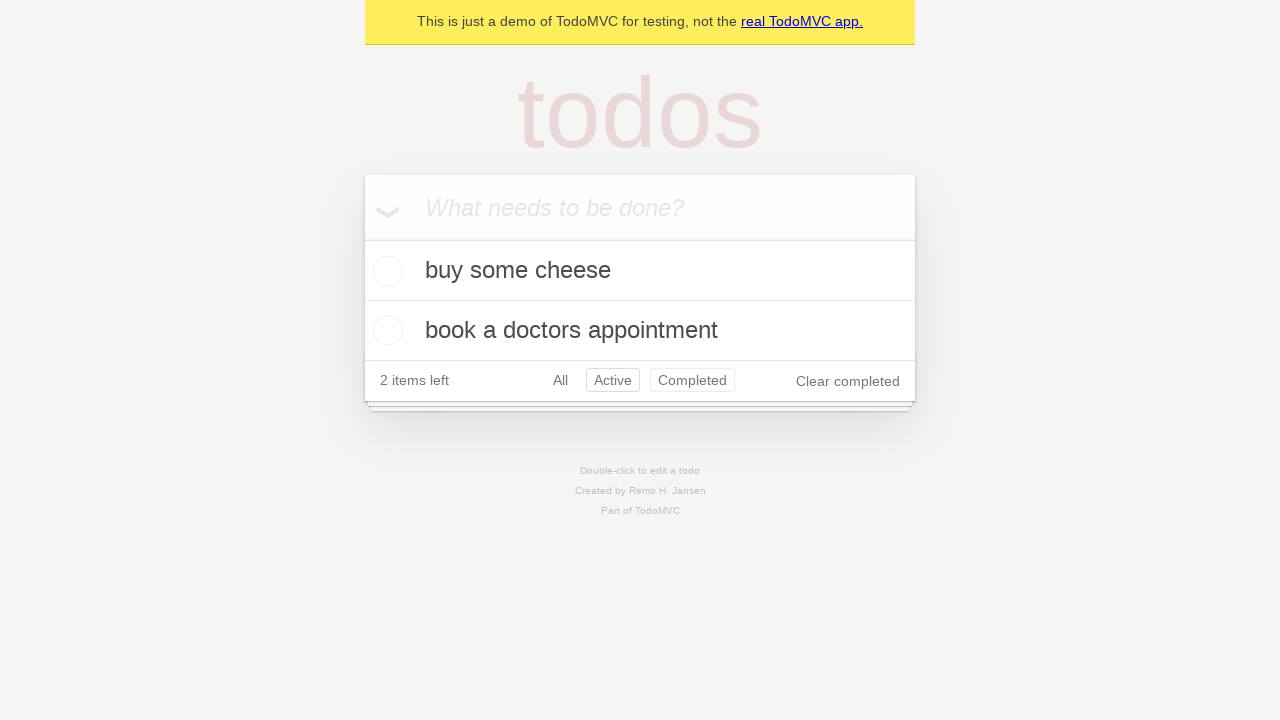

Navigated back to 'All' filter view
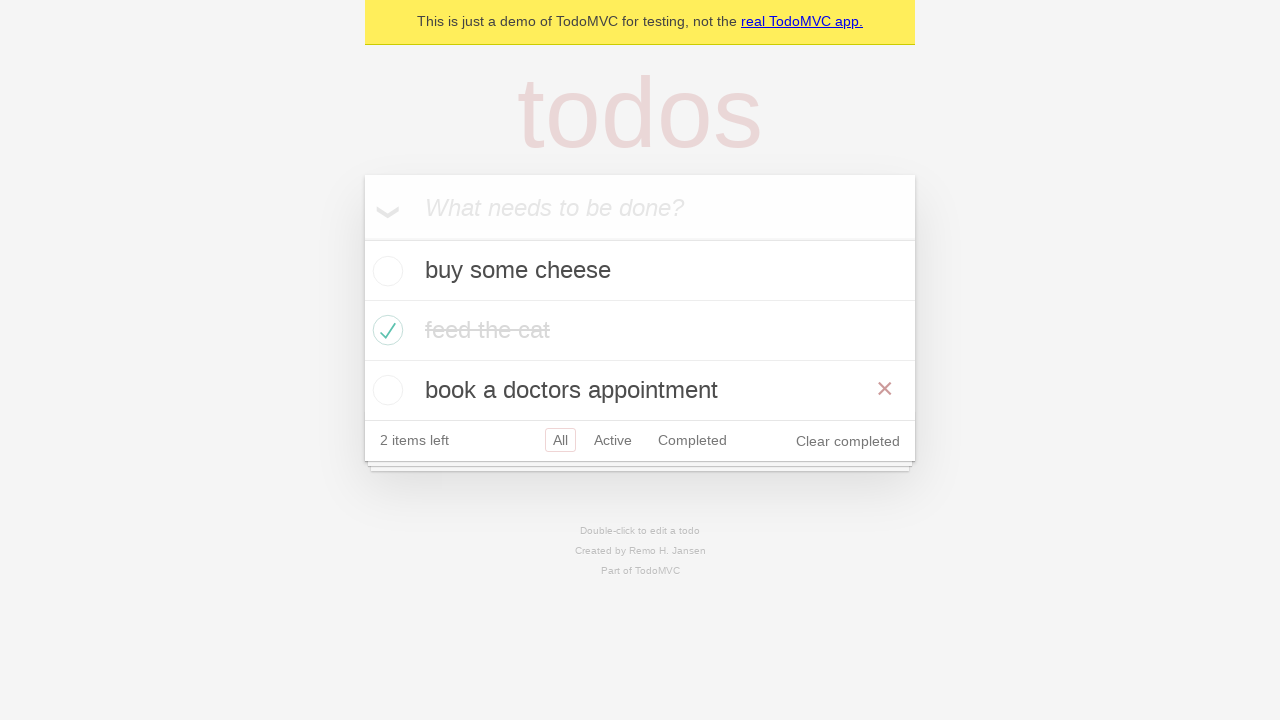

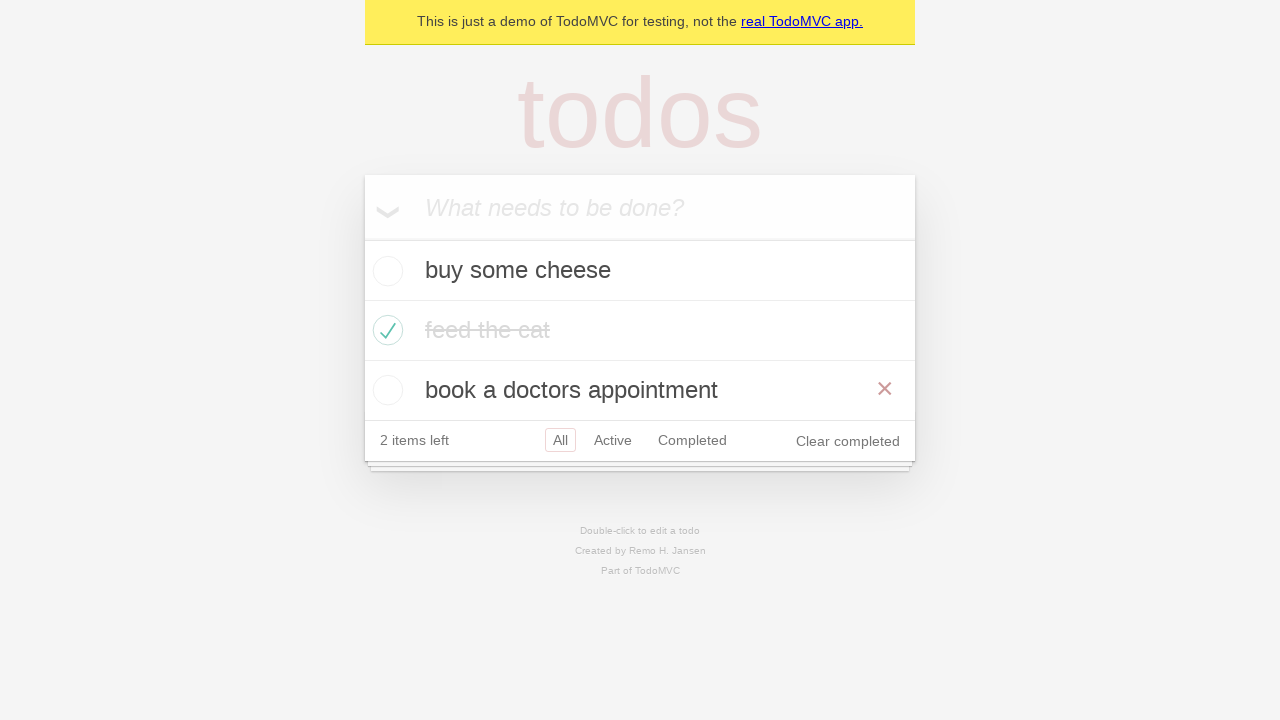